Tests checkbox selection by finding and clicking on Yellow and Orange color checkboxes from a list of color options

Starting URL: https://selenium08.blogspot.com/2019/07/check-box-and-radio-buttons.html

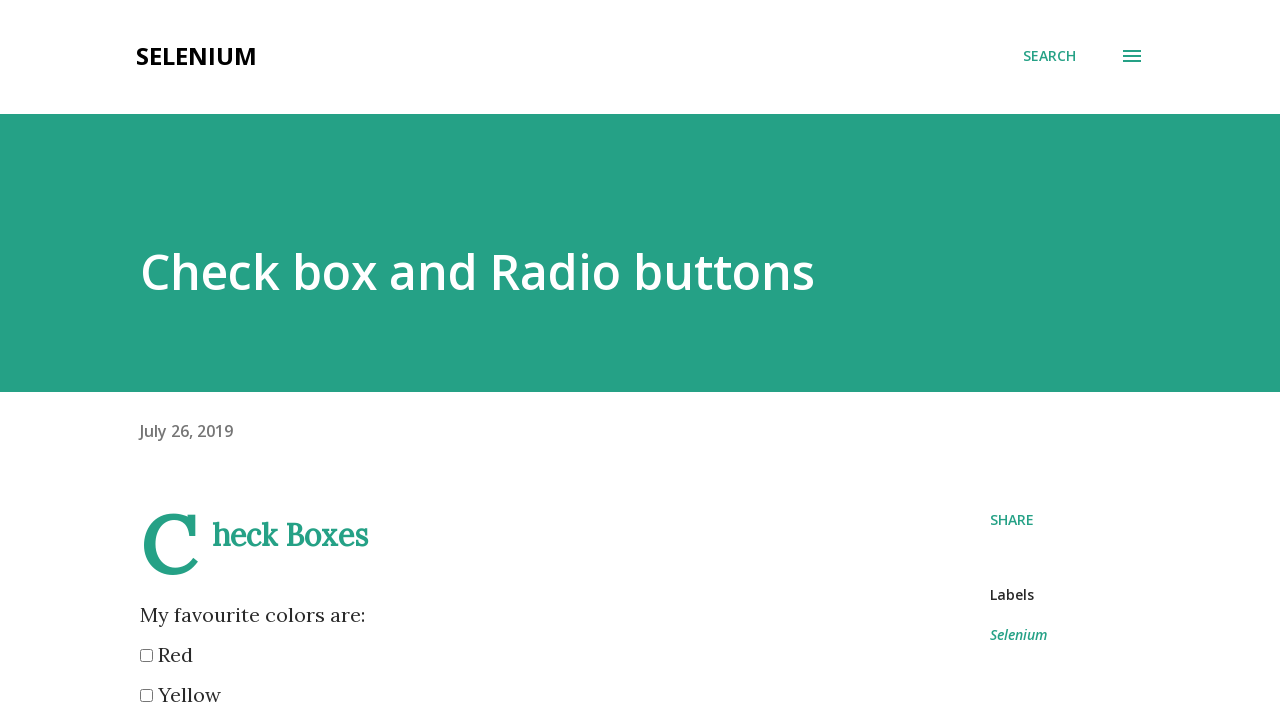

Located all color checkbox elements
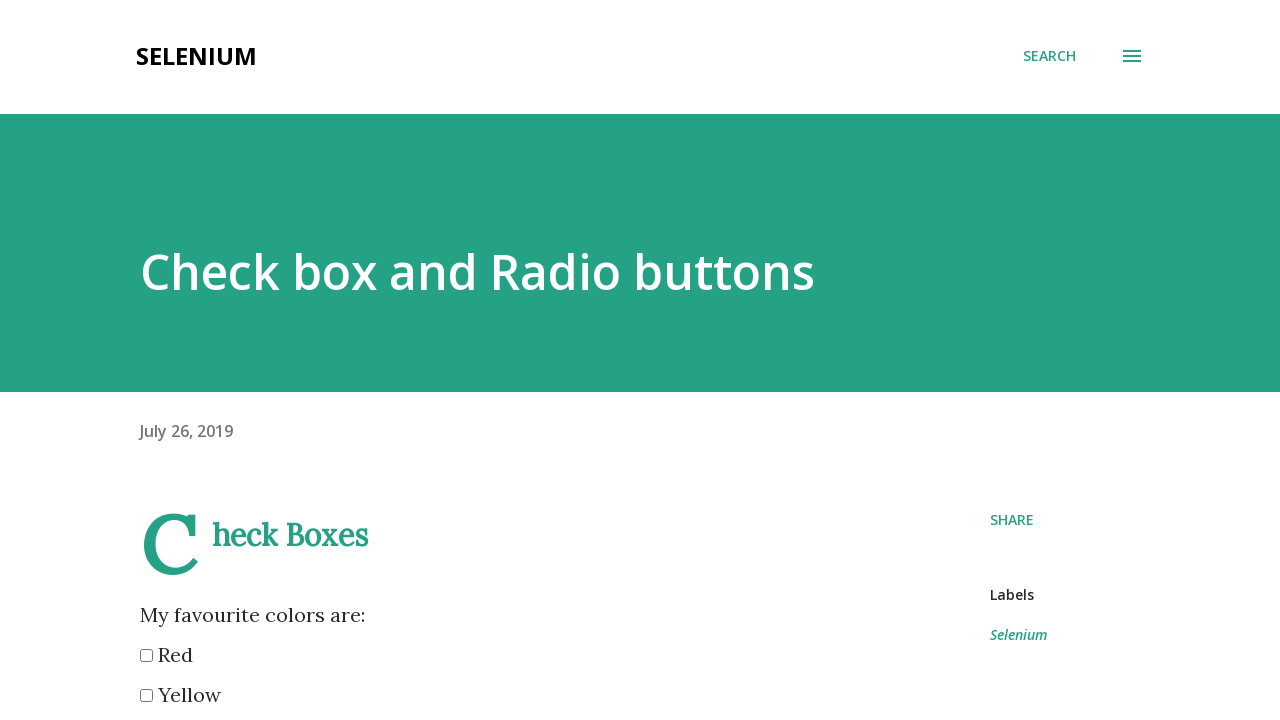

Retrieved color value attribute: red
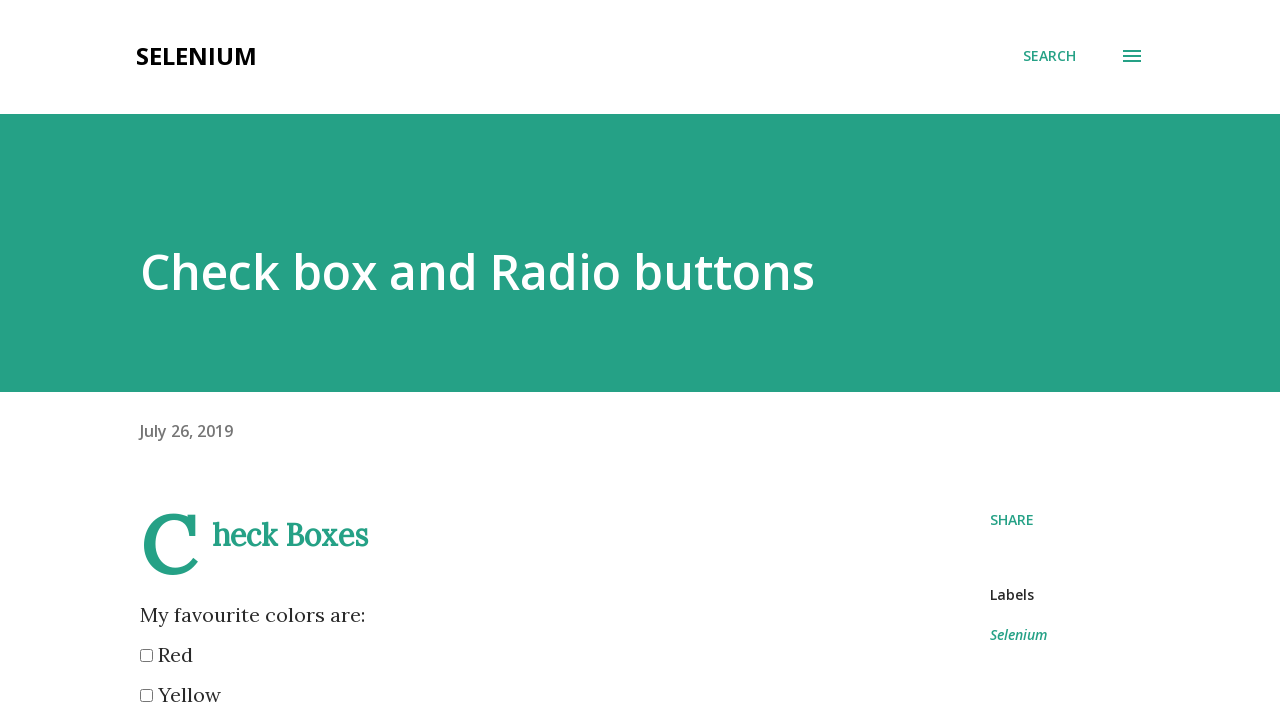

Retrieved color value attribute: yellow
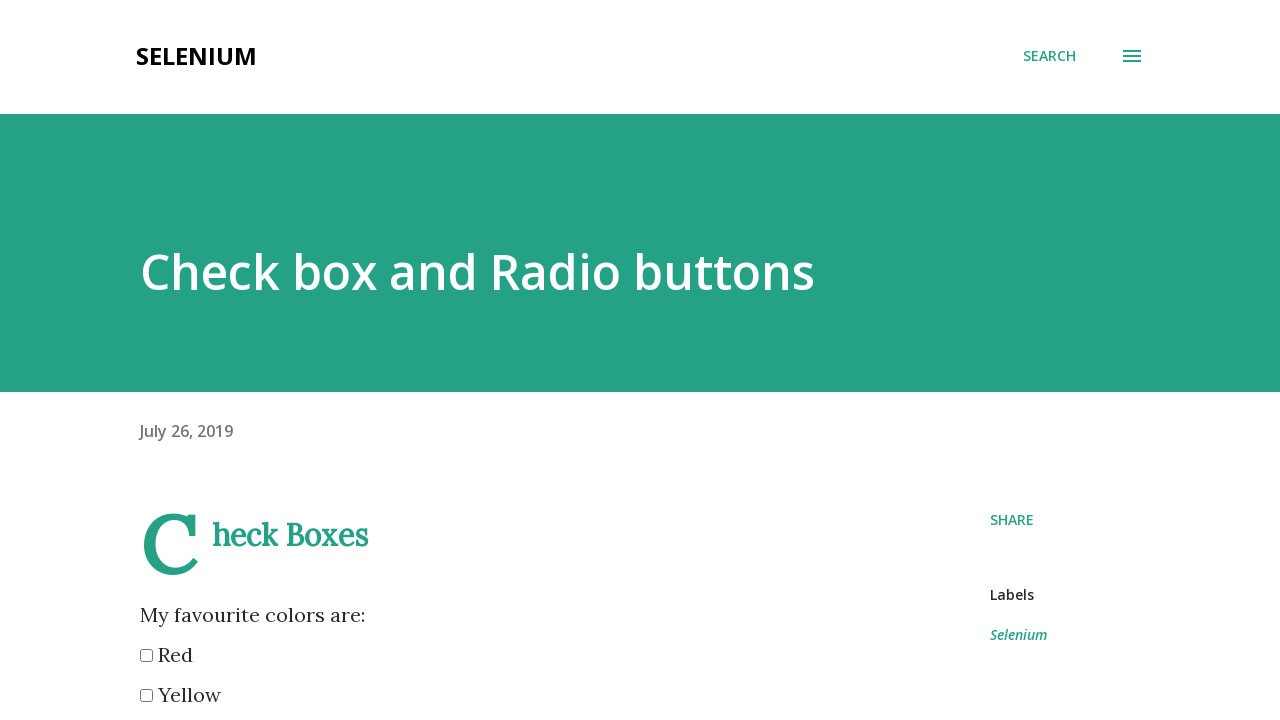

Selected color checkbox: yellow at (146, 696) on input[name='color'] >> nth=1
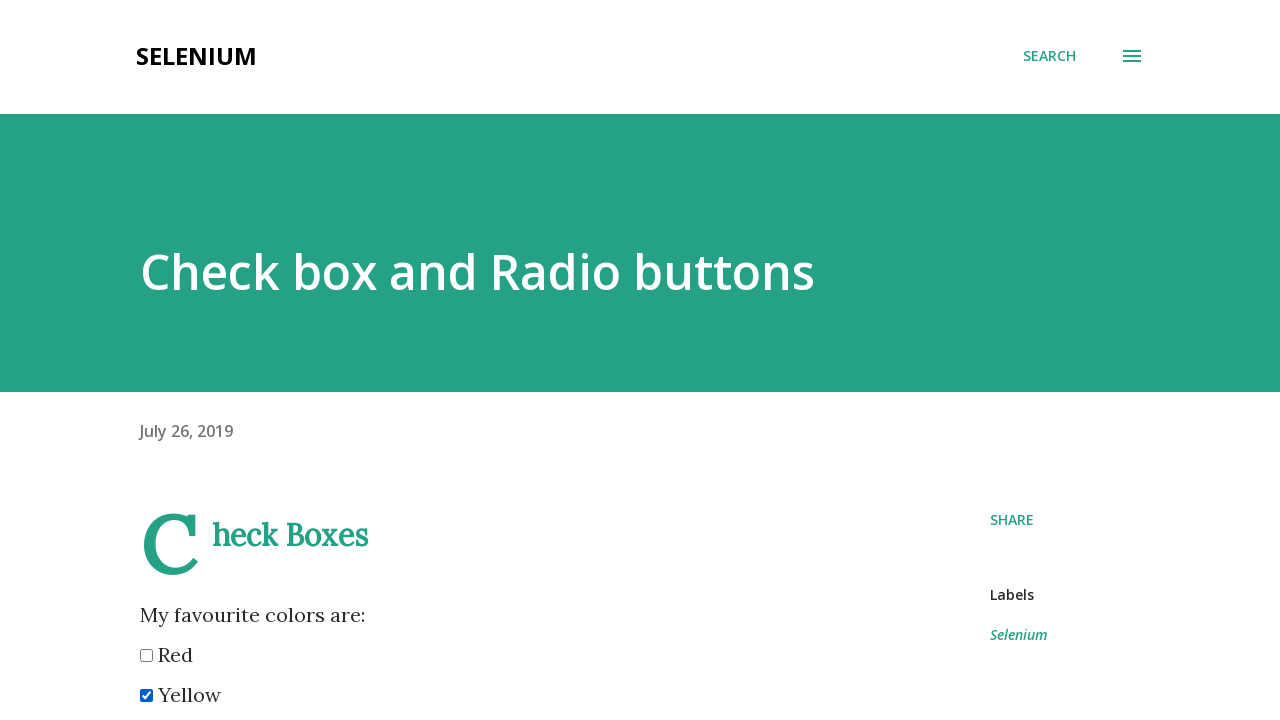

Retrieved color value attribute: blue
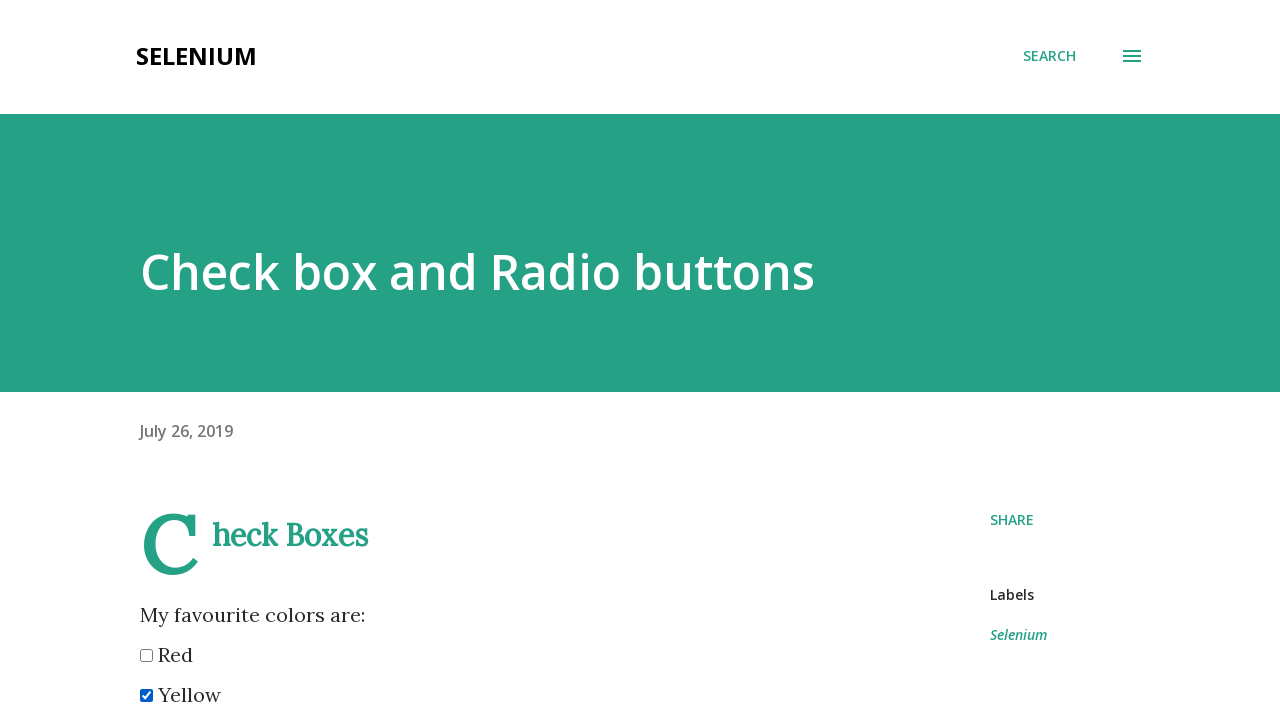

Retrieved color value attribute: orange
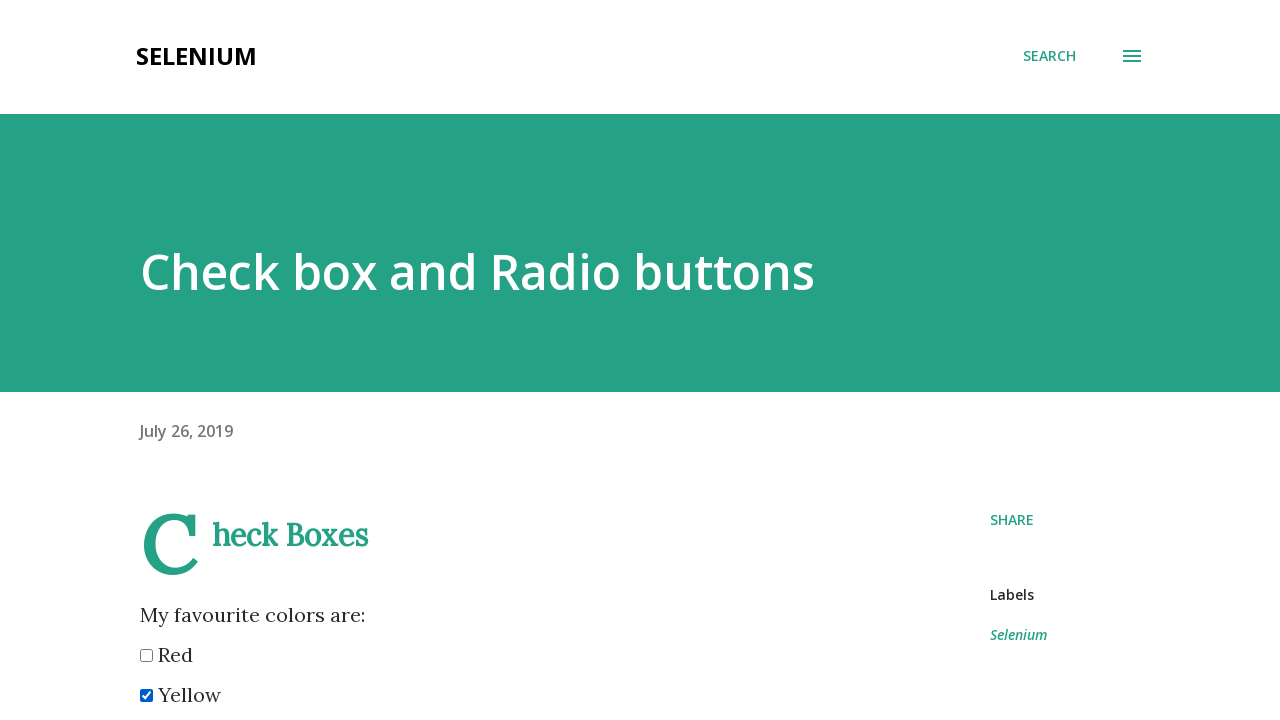

Selected color checkbox: orange at (146, 360) on input[name='color'] >> nth=3
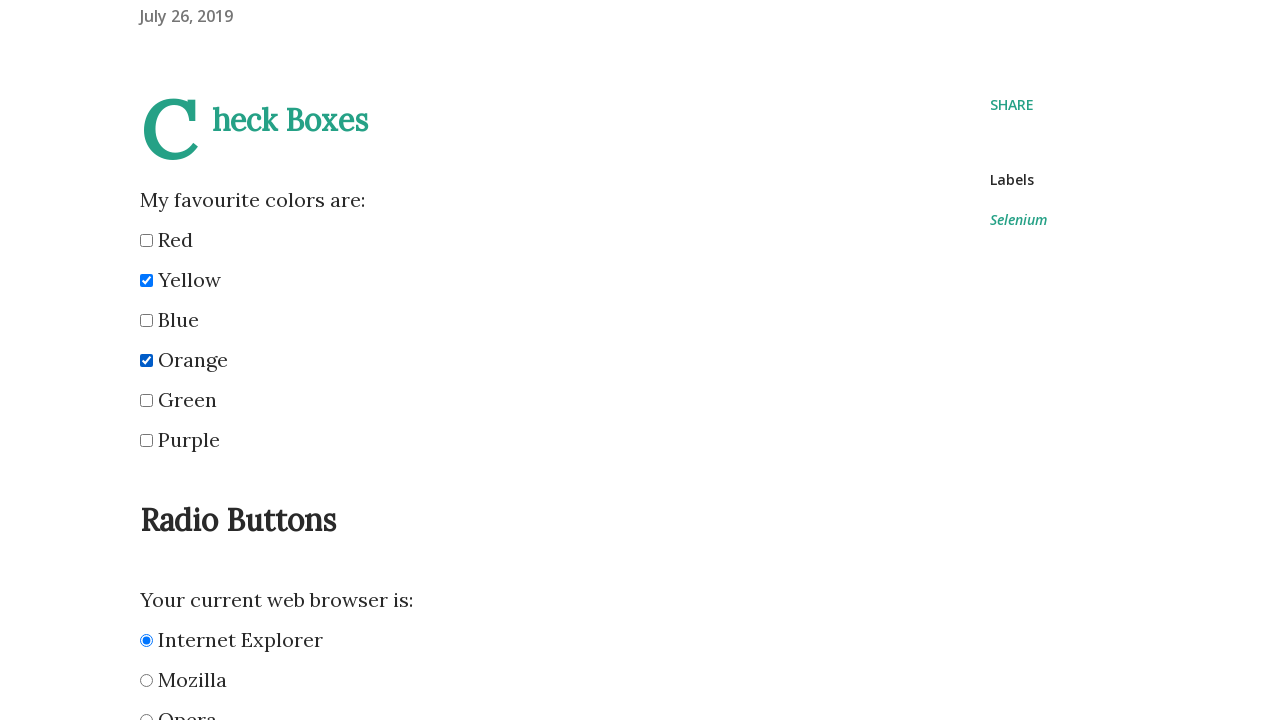

Retrieved color value attribute: green
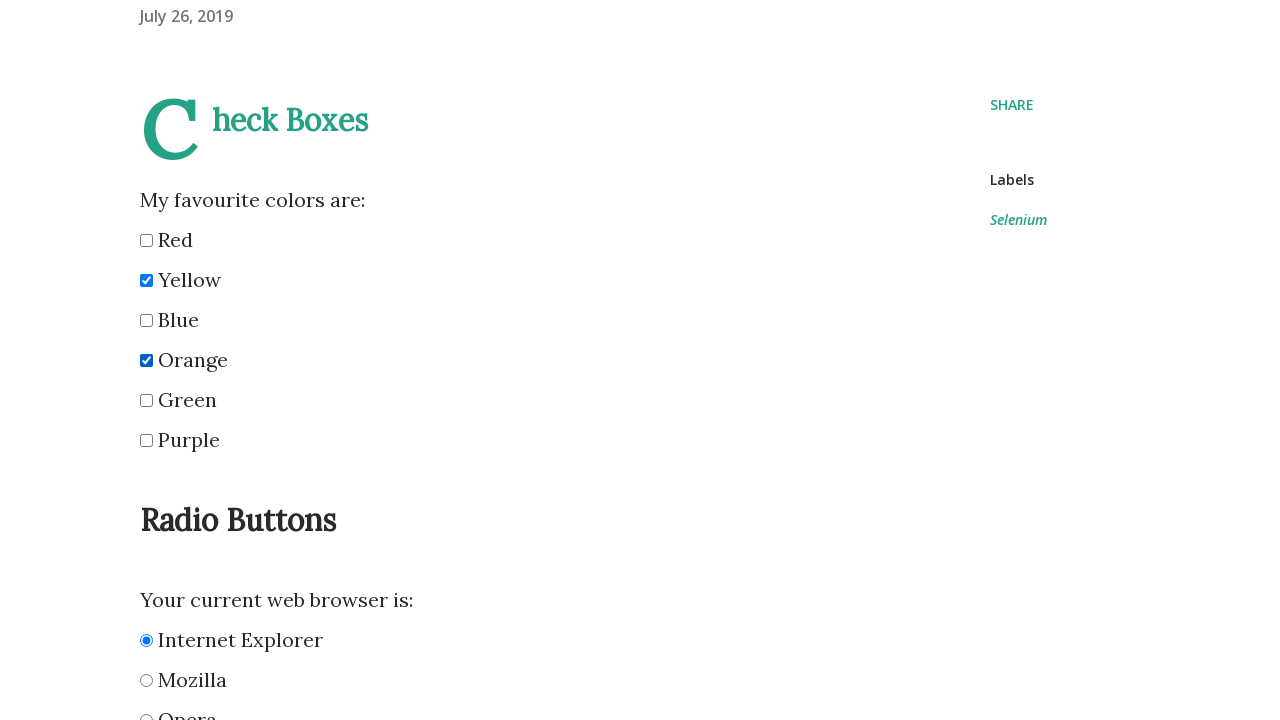

Retrieved color value attribute: purple
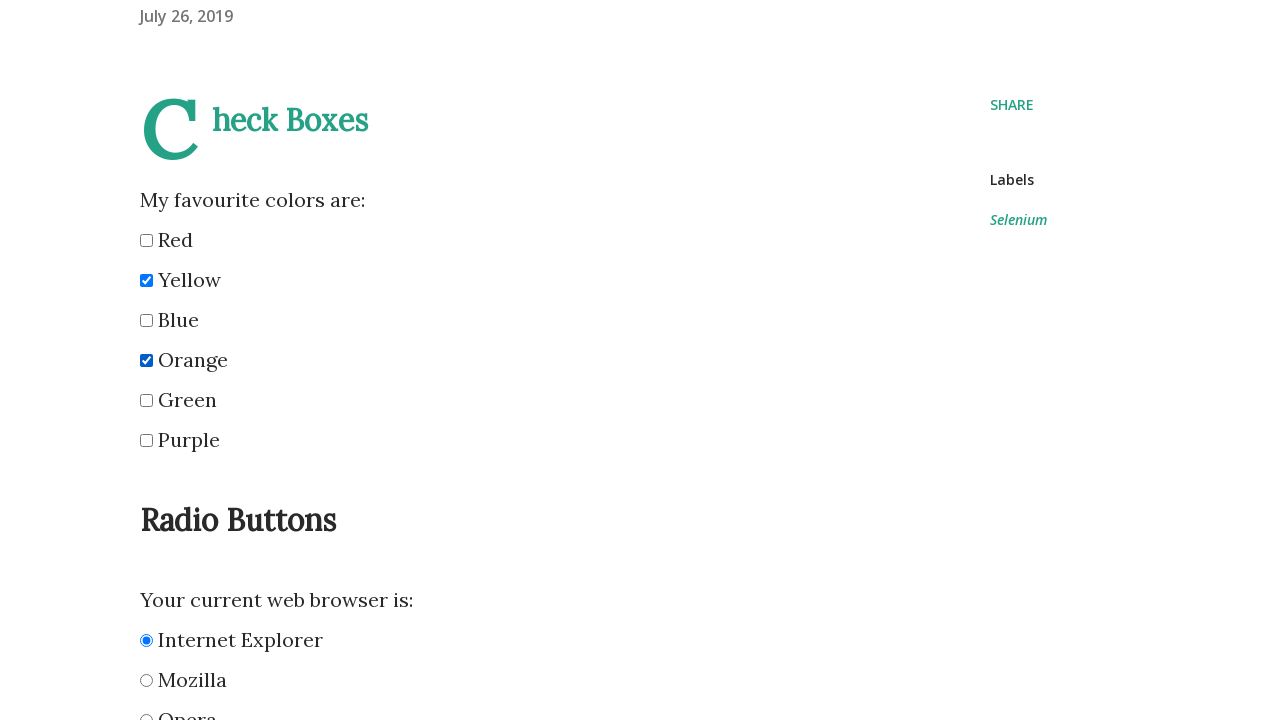

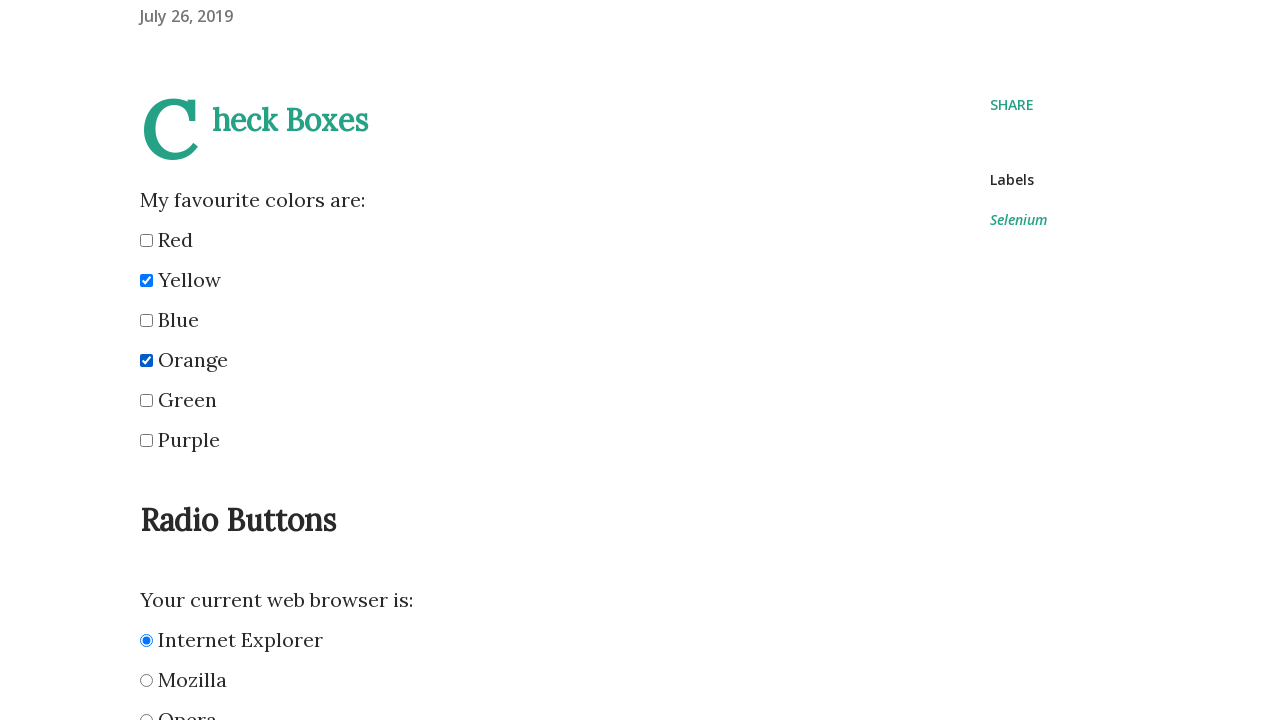